Tests the AngularJS todo list functionality by verifying existing todos and adding a new todo item

Starting URL: http://www.angularjs.org

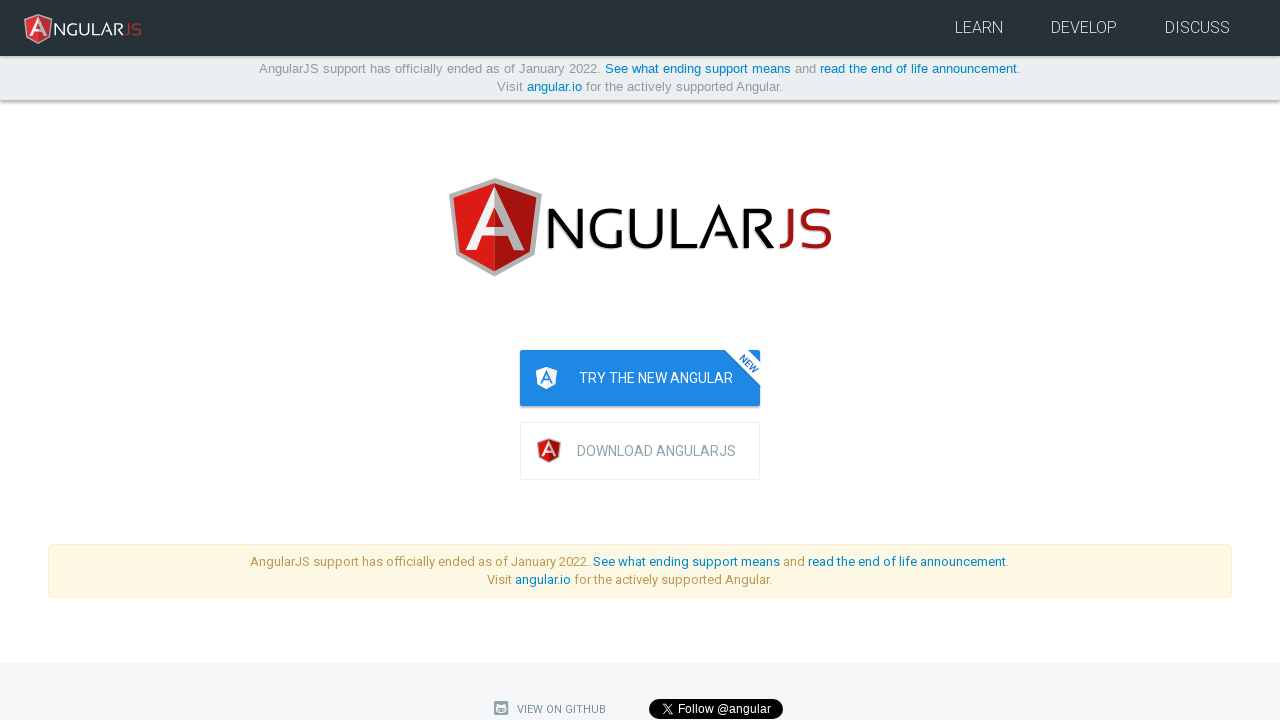

Waited for todo list to be visible
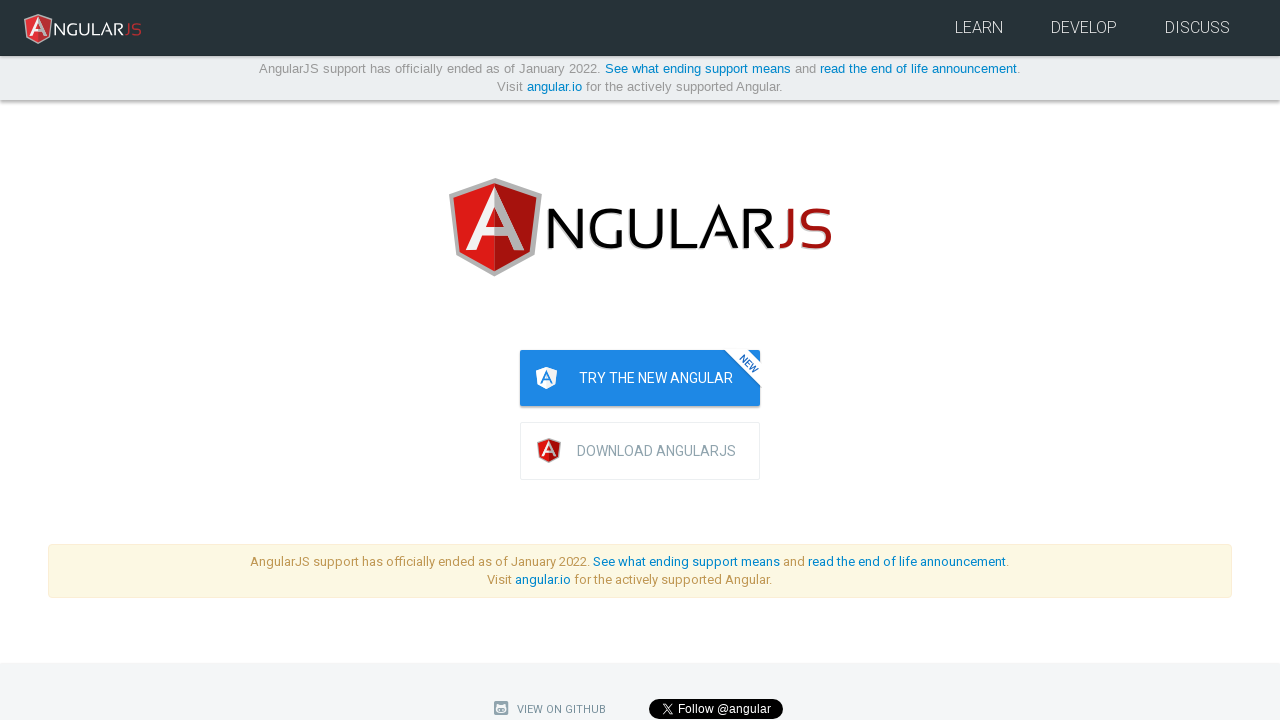

Filled todo input field with 'write a protractor test' on [ng-model="todoList.todoText"]
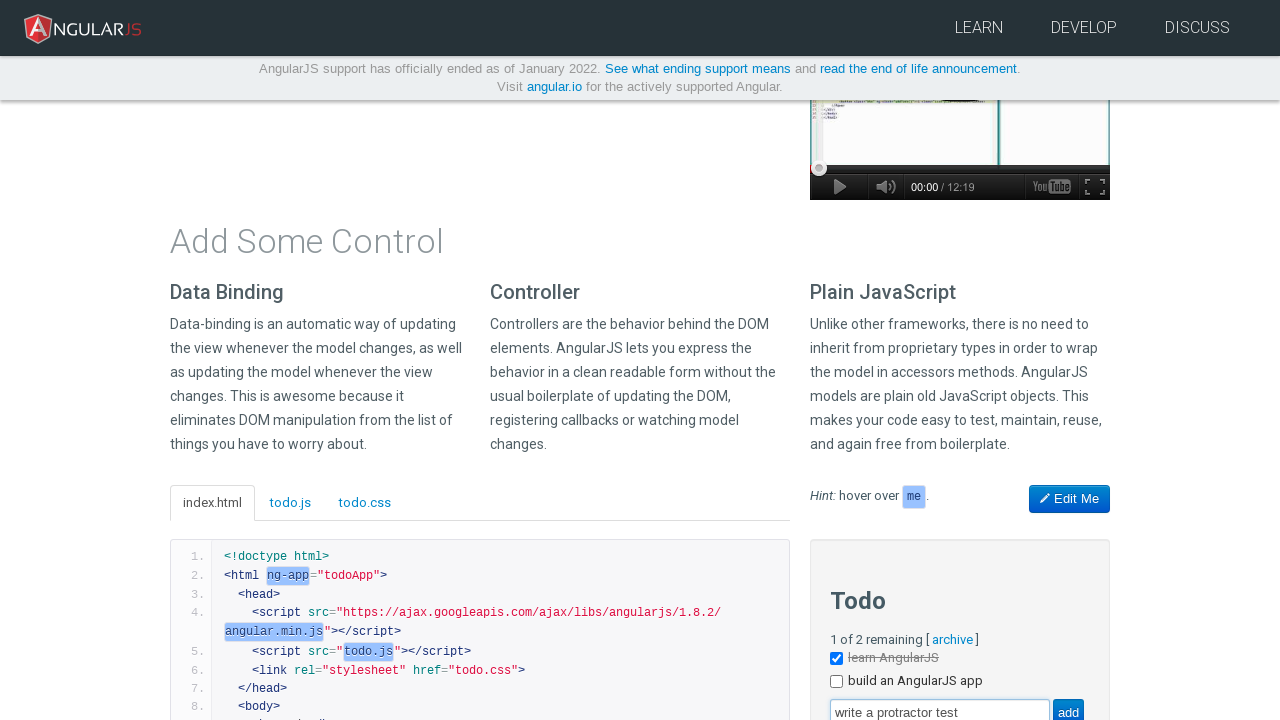

Clicked add button to create new todo item at (1068, 706) on [value="add"]
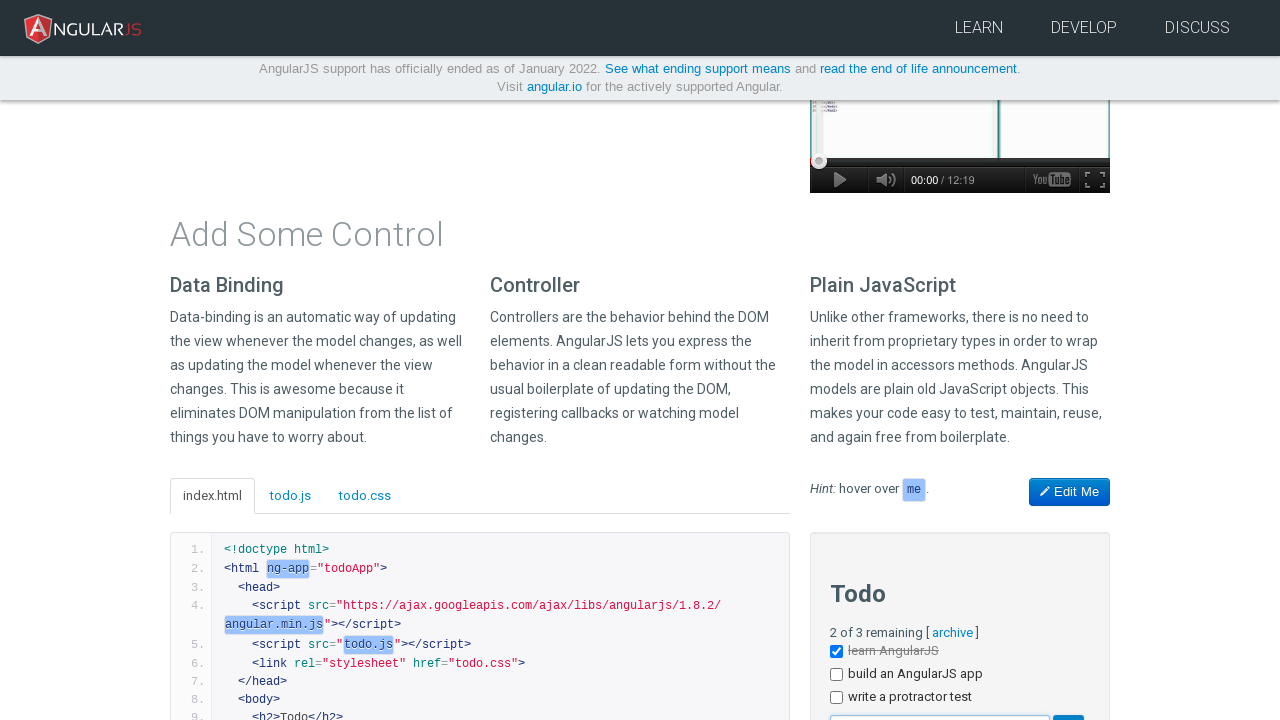

Waited for new todo item to appear in the list
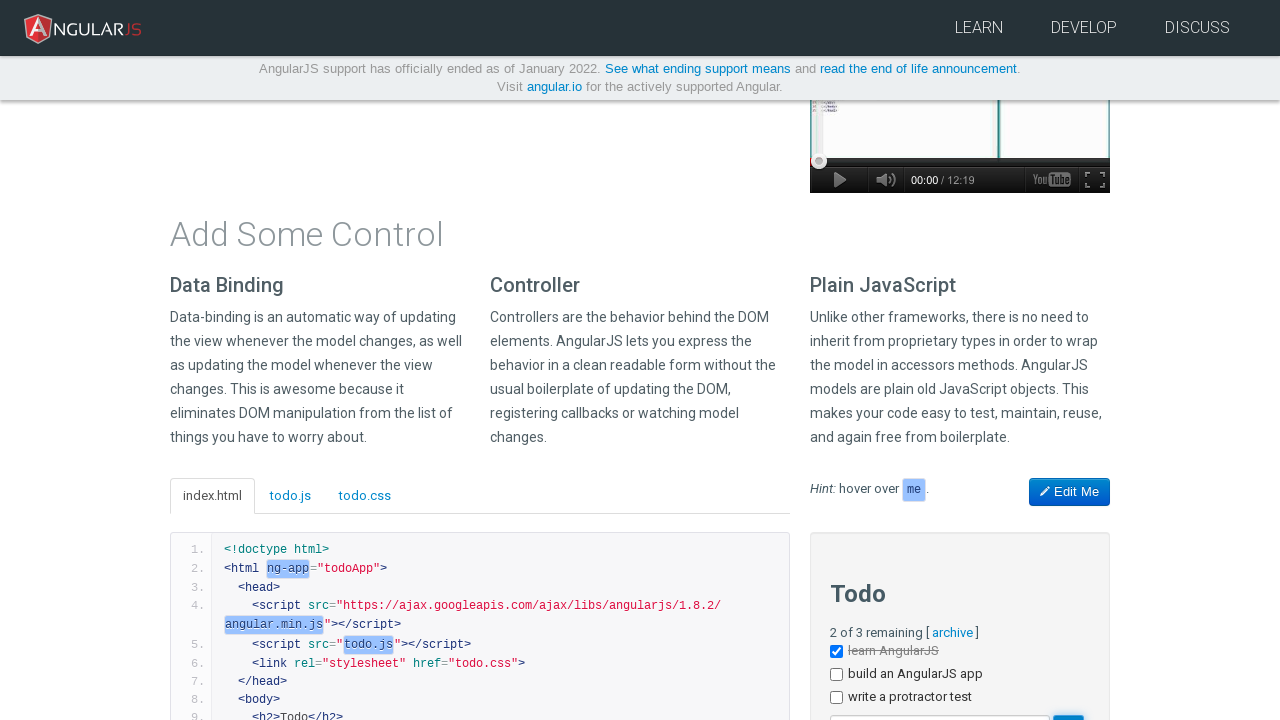

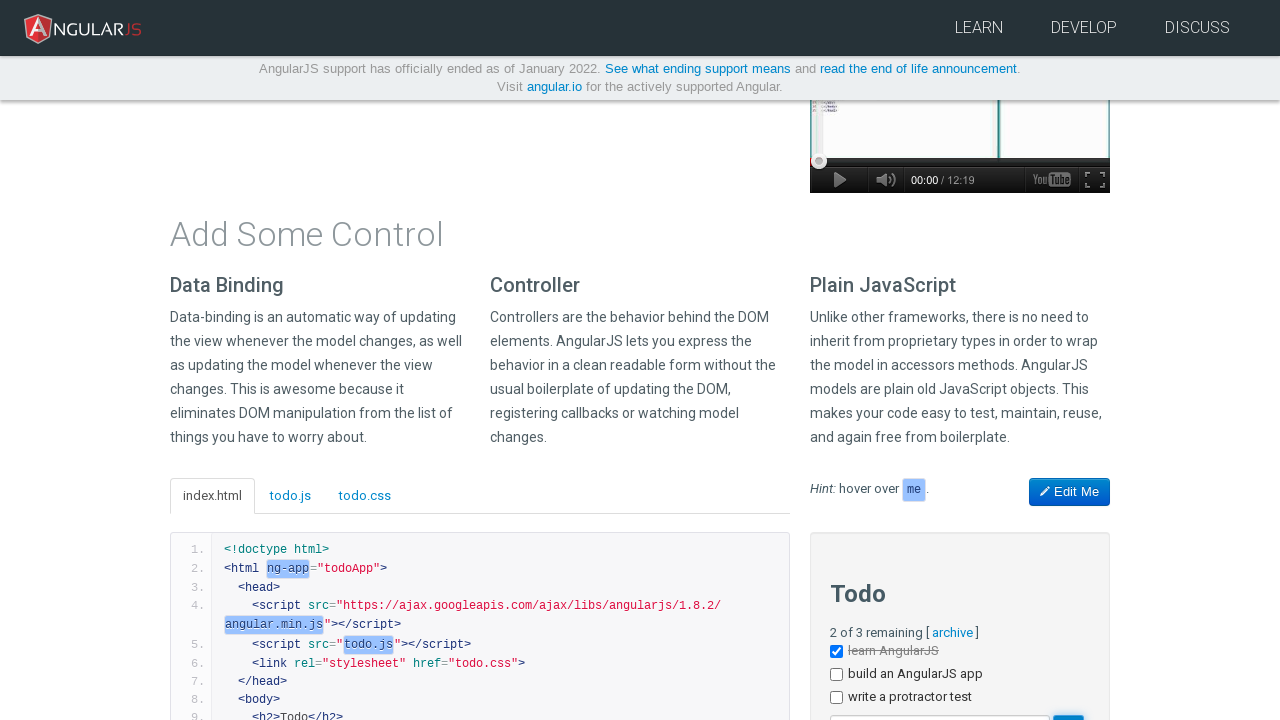